Tests an e-commerce site by searching for products containing "ca", adding Cashews to cart, and proceeding through checkout

Starting URL: https://rahulshettyacademy.com/seleniumPractise/#/

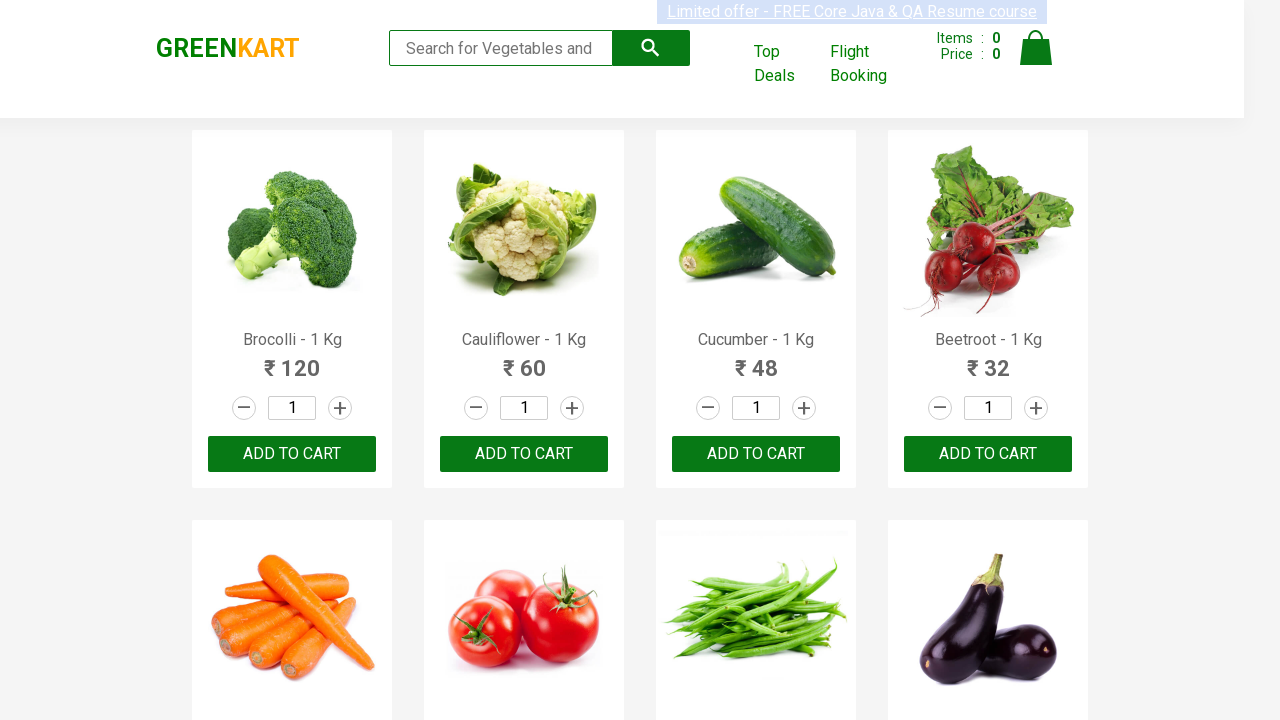

Filled search field with 'ca' to find products on .search-keyword
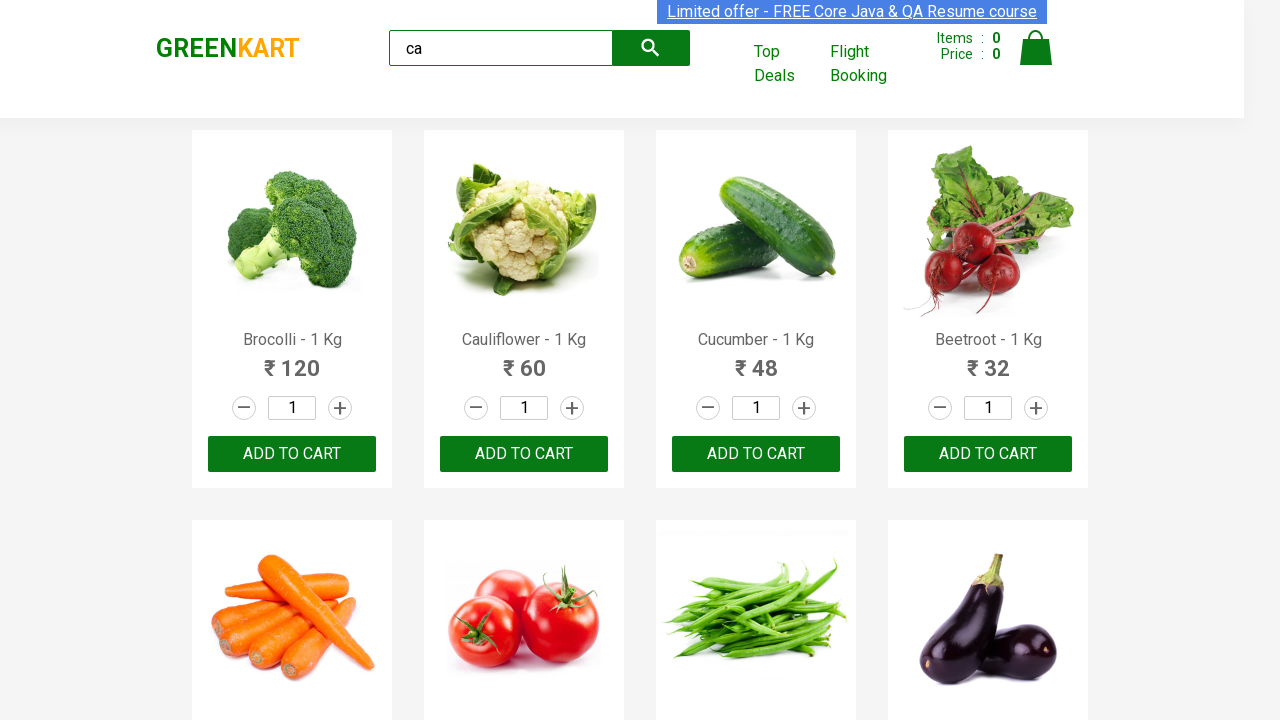

Waited for products to load
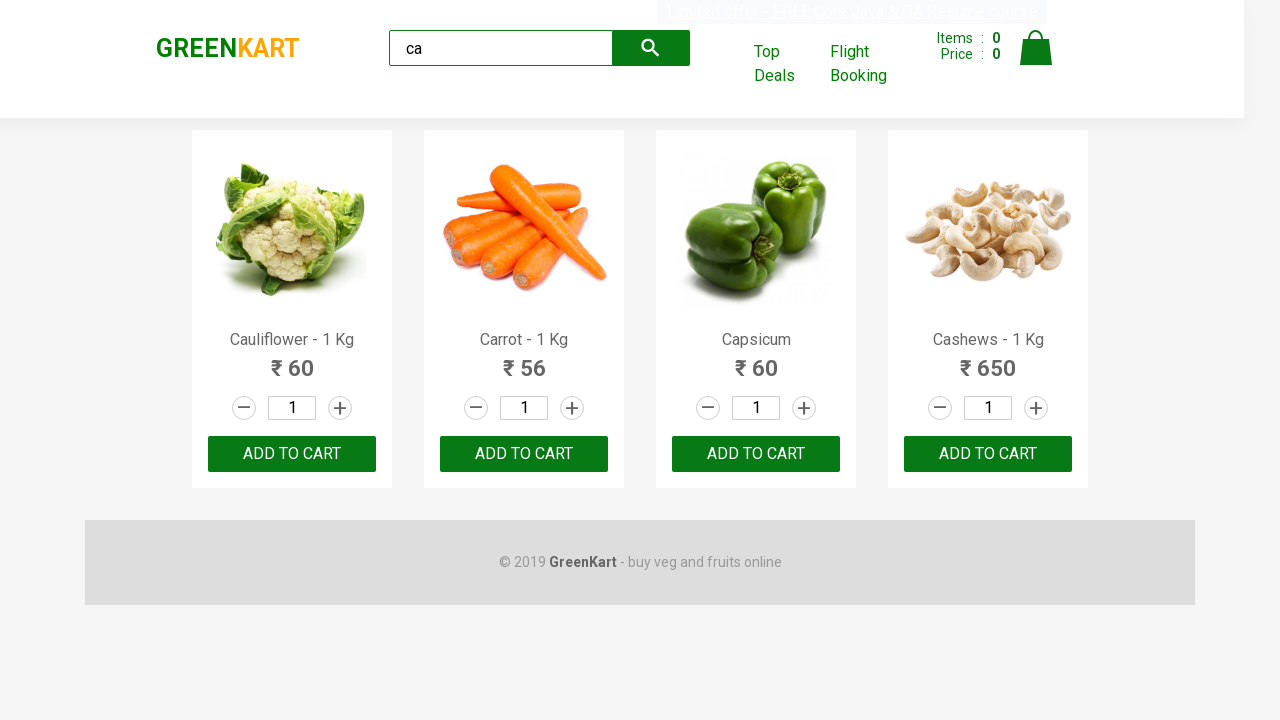

Retrieved list of all products
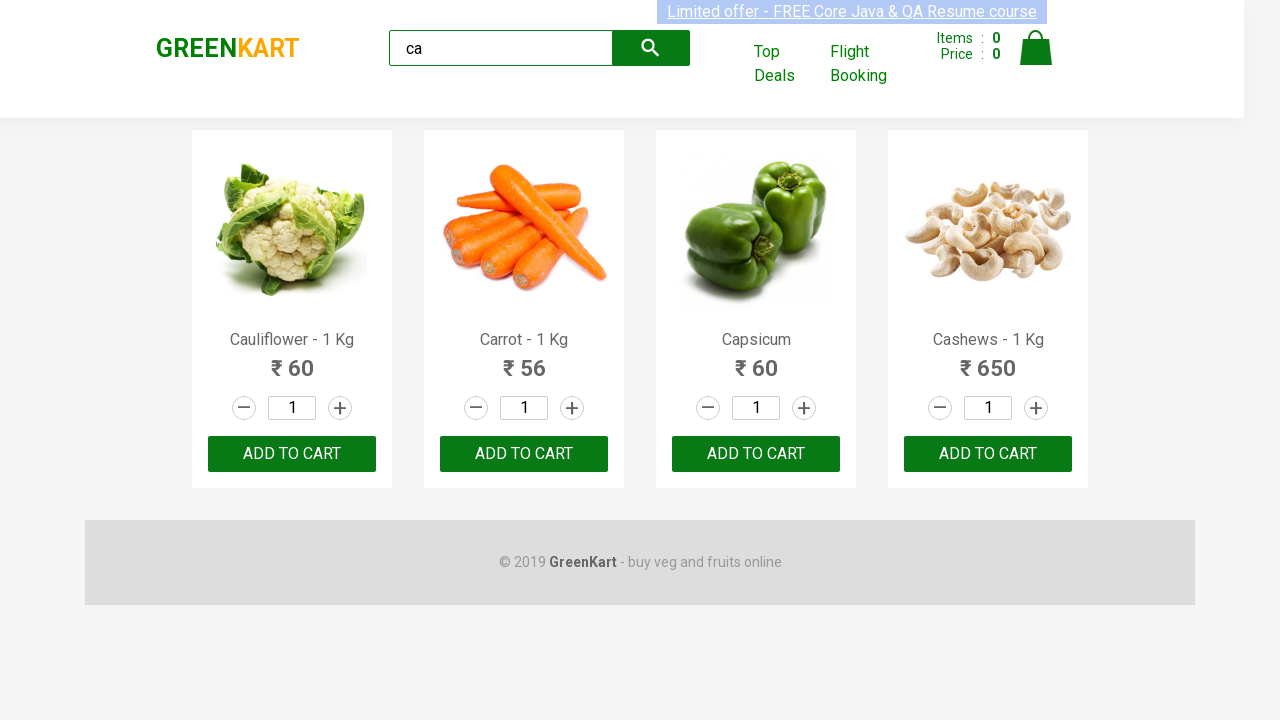

Retrieved product name: Cauliflower - 1 Kg
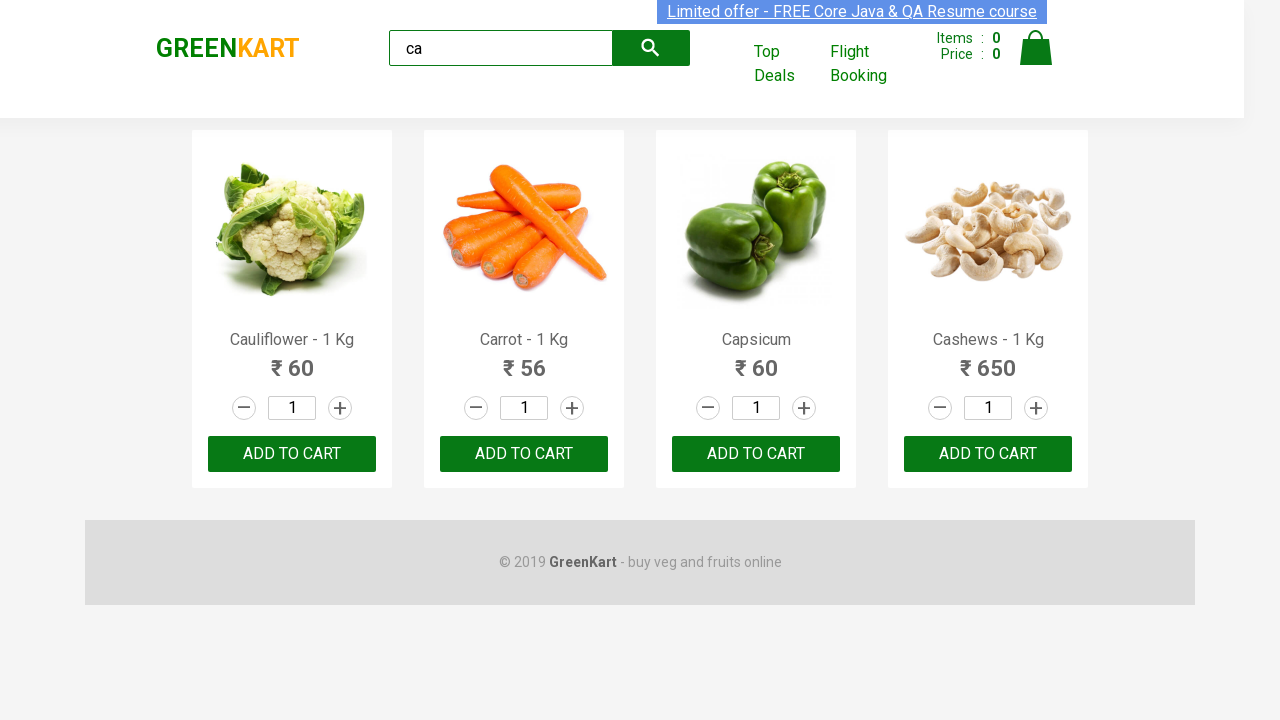

Retrieved product name: Carrot - 1 Kg
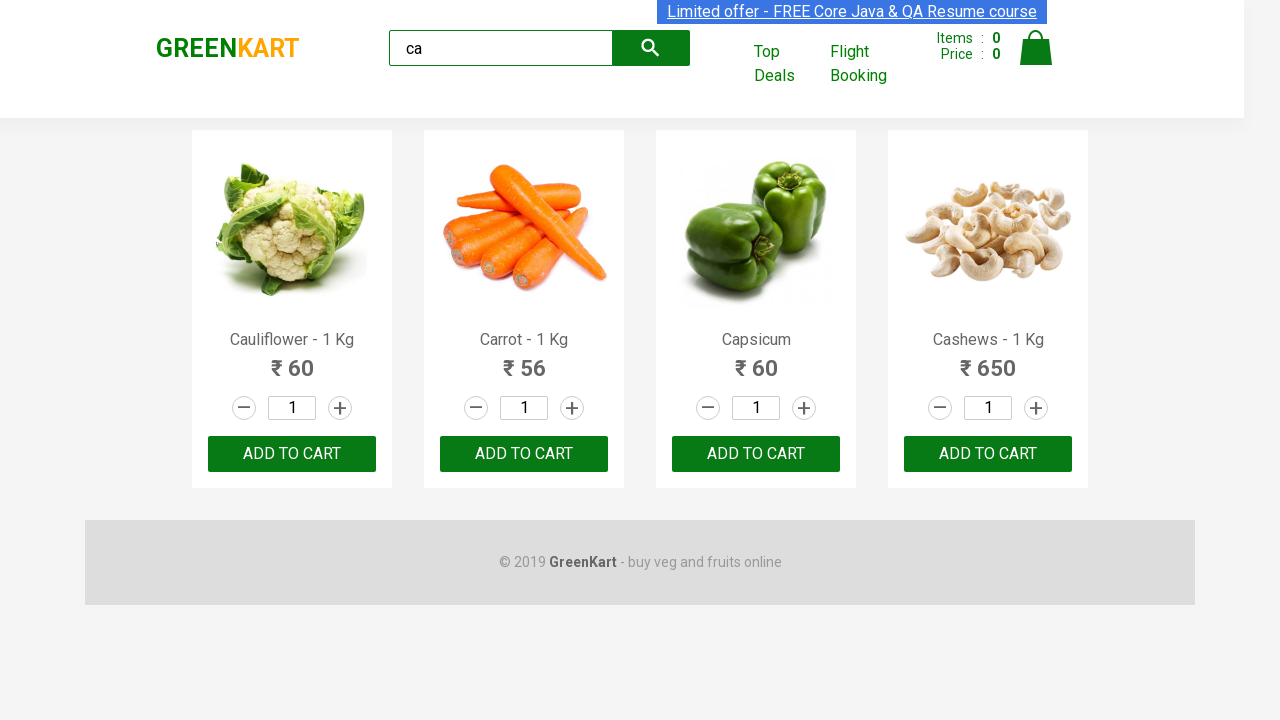

Retrieved product name: Capsicum
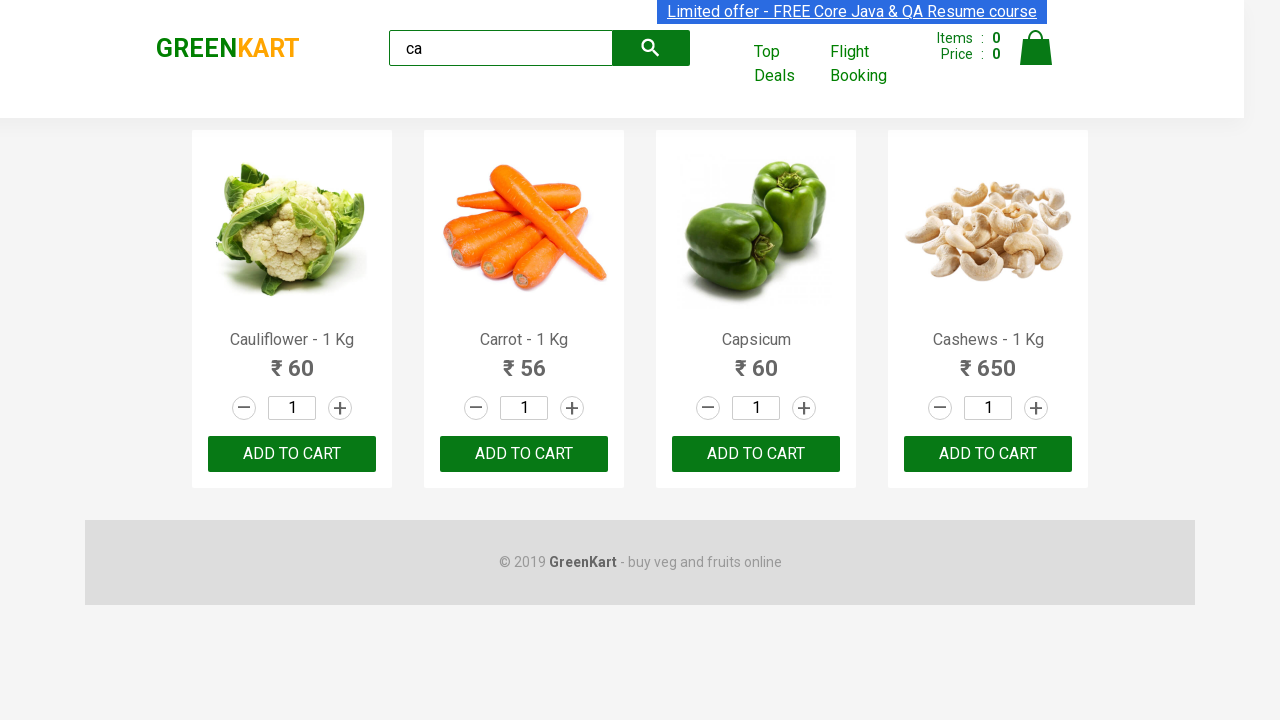

Retrieved product name: Cashews - 1 Kg
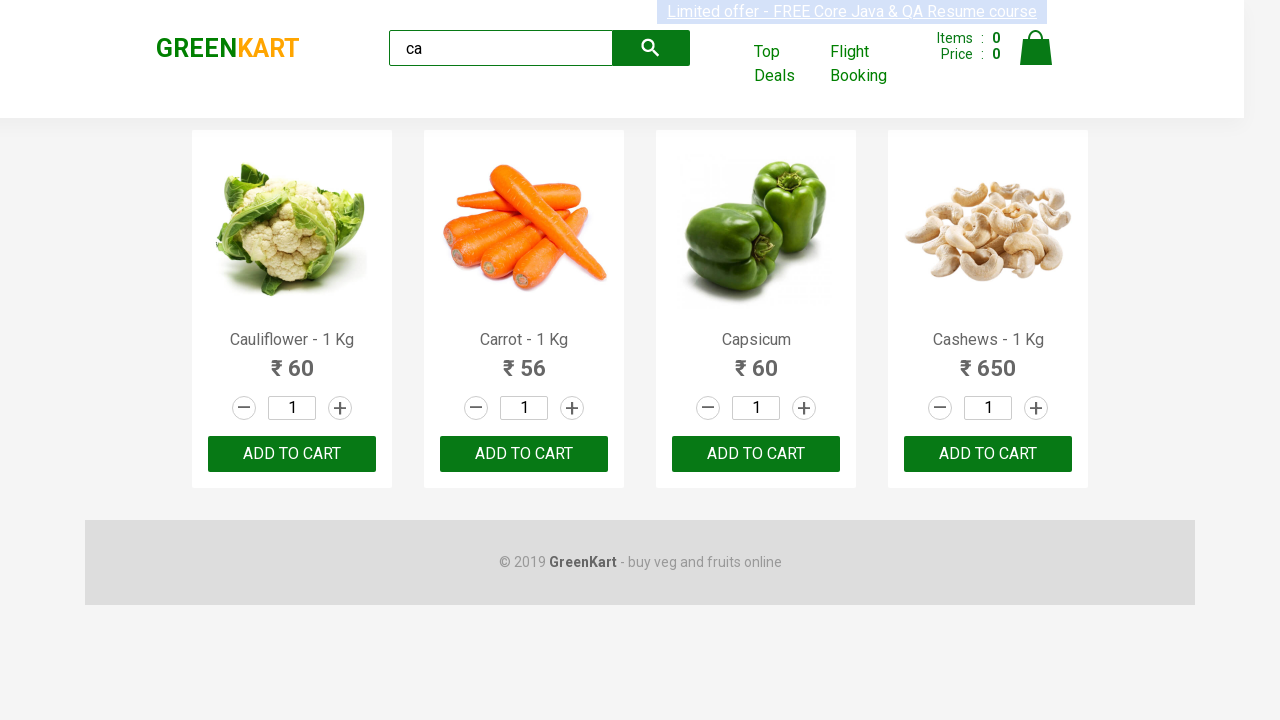

Found Cashews and clicked add to cart button at (988, 454) on .products .product >> nth=3 >> button
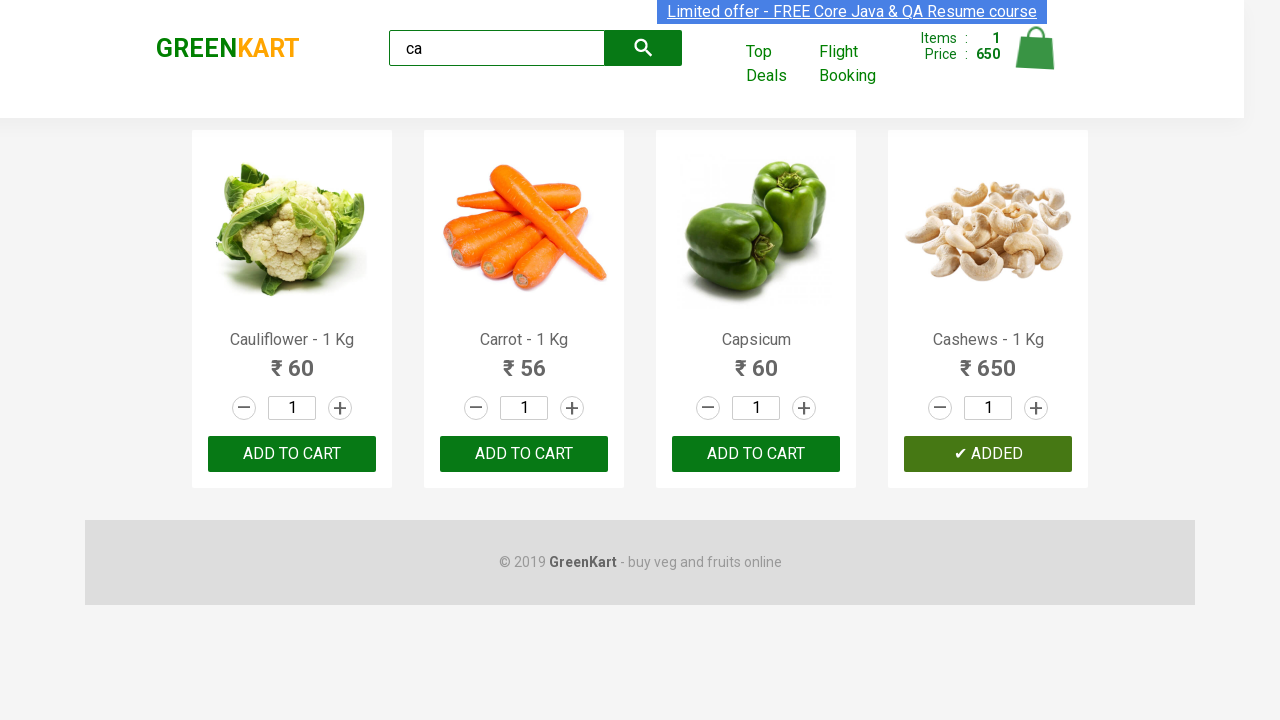

Clicked cart icon to view cart at (1036, 48) on .cart-icon > img
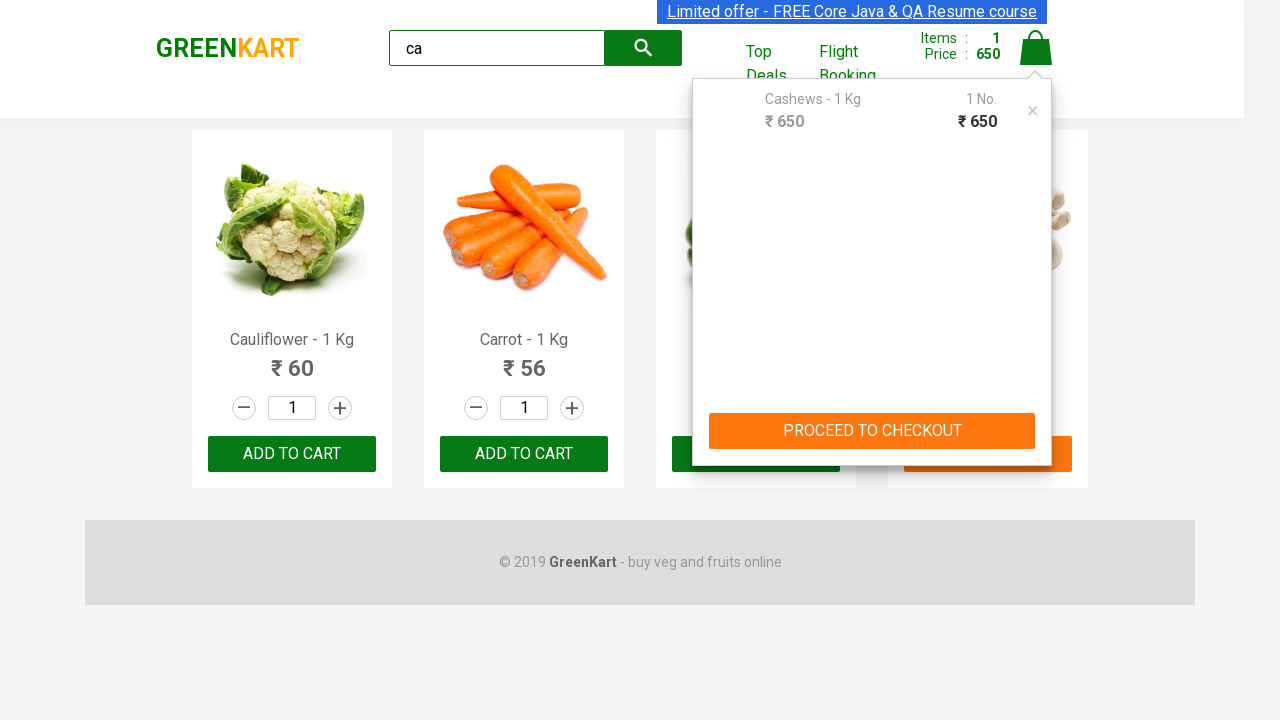

Clicked 'PROCEED TO CHECKOUT' button at (872, 431) on text=PROCEED TO CHECKOUT
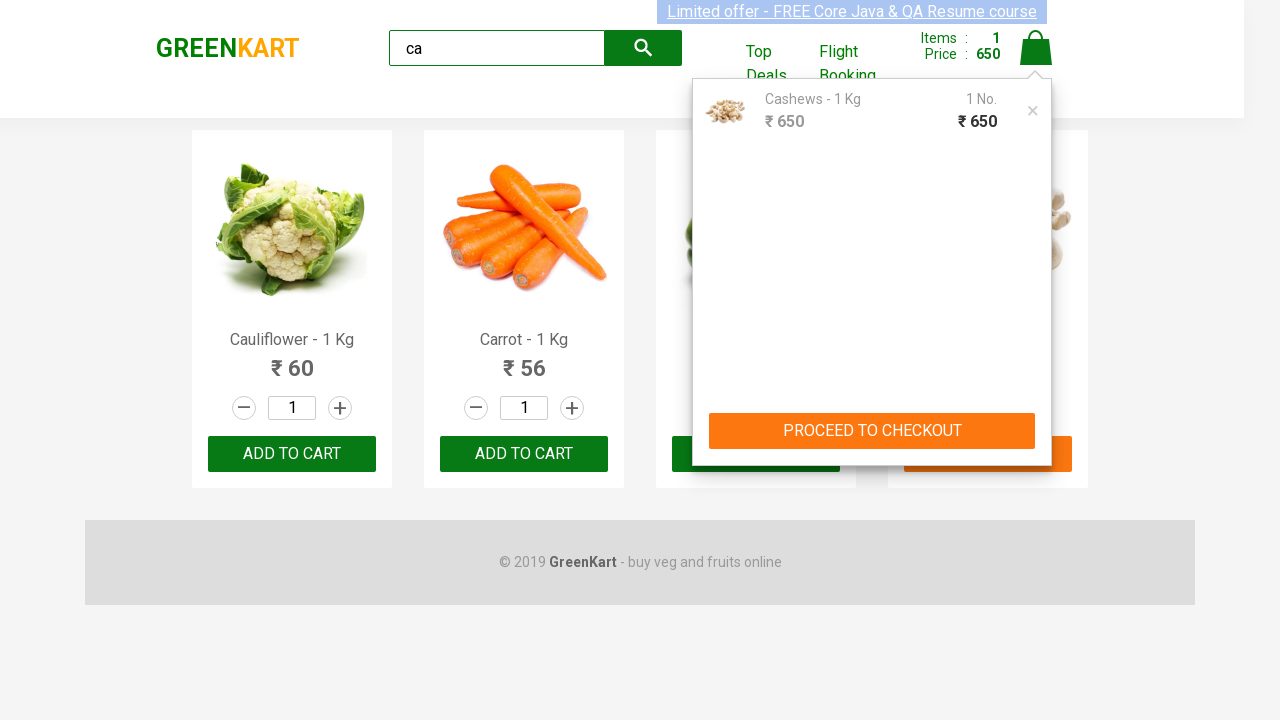

Clicked 'Place Order' button to complete purchase at (1036, 420) on button:has-text("Place Order")
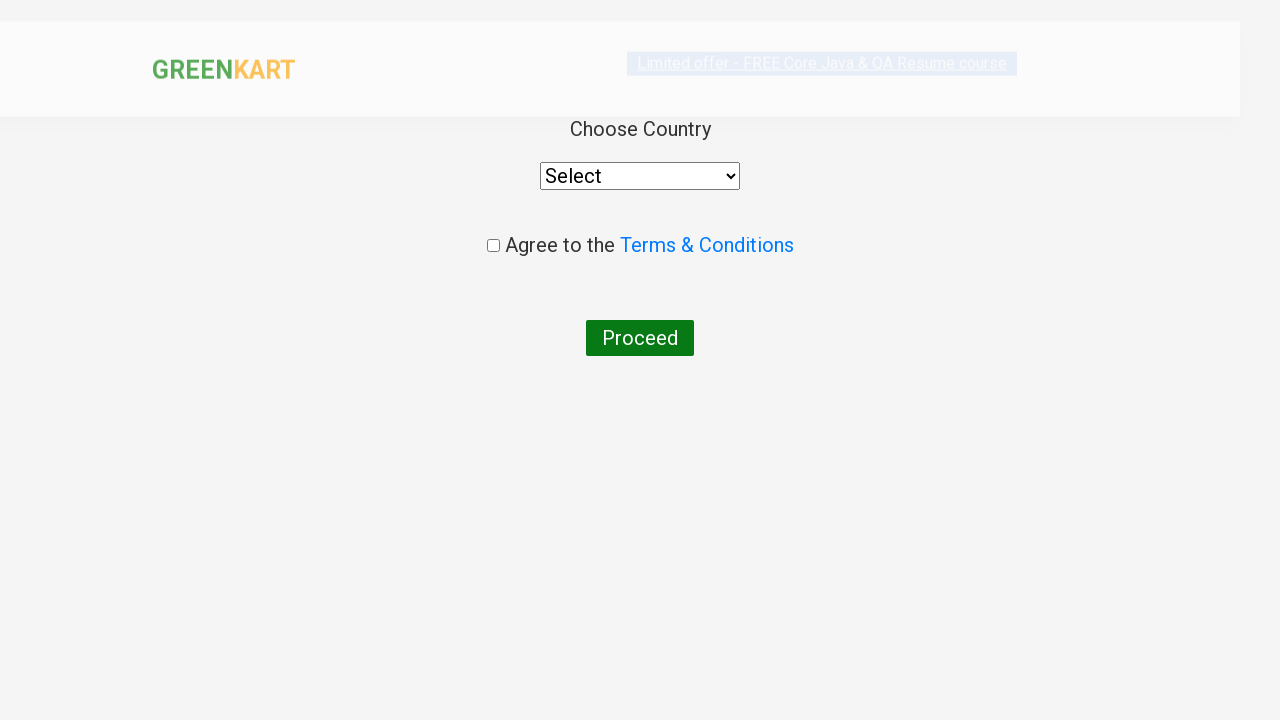

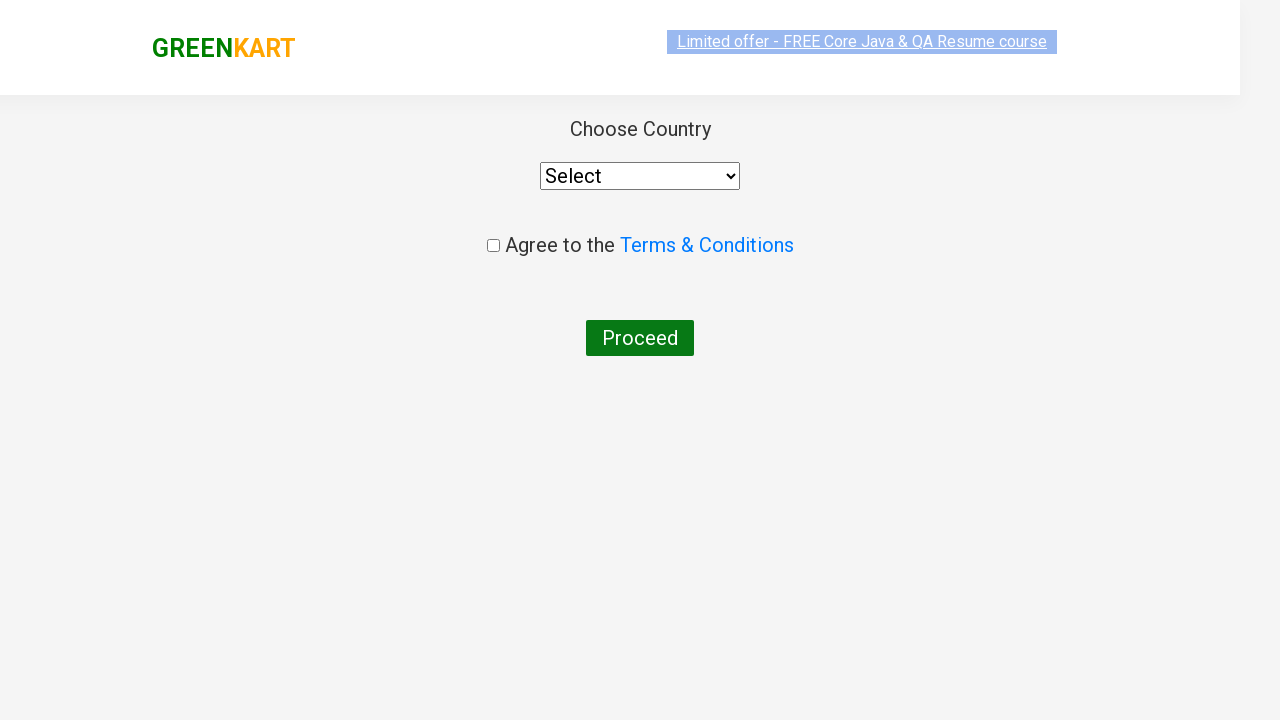